Tests double-click functionality on a button and verifies the success message is displayed

Starting URL: https://demoqa.com/buttons

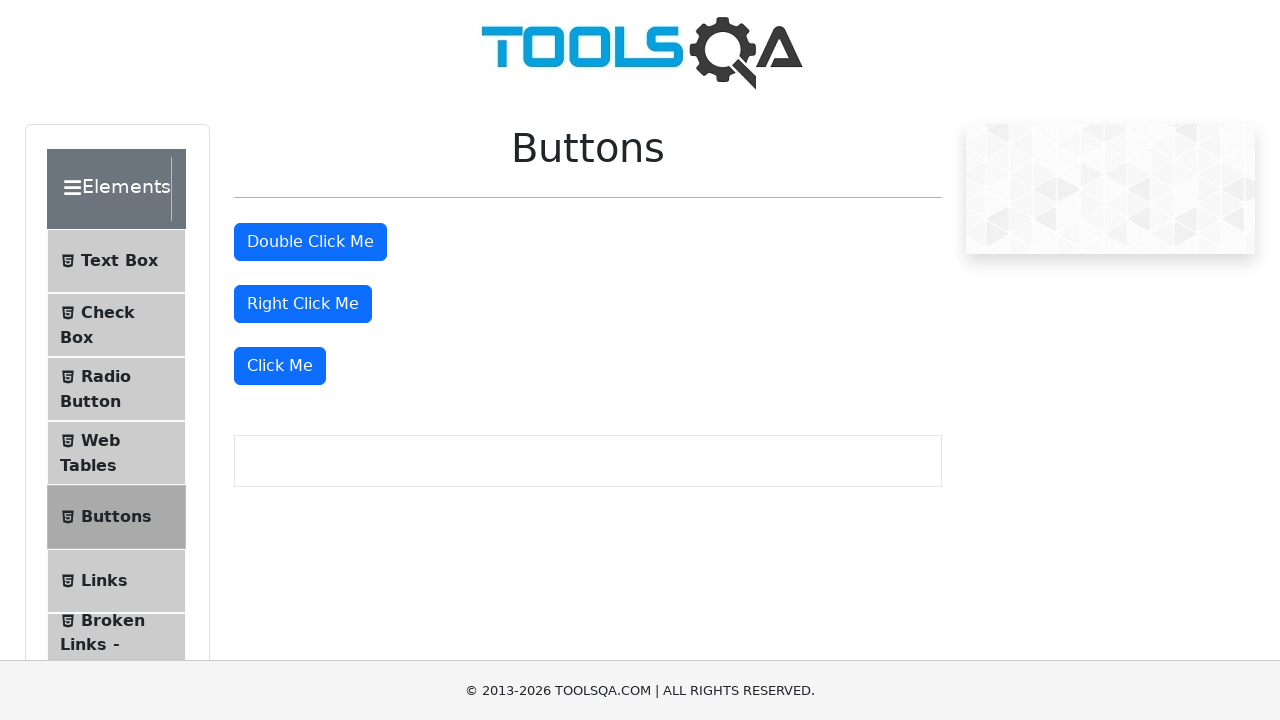

Double-clicked the double click button at (310, 242) on #doubleClickBtn
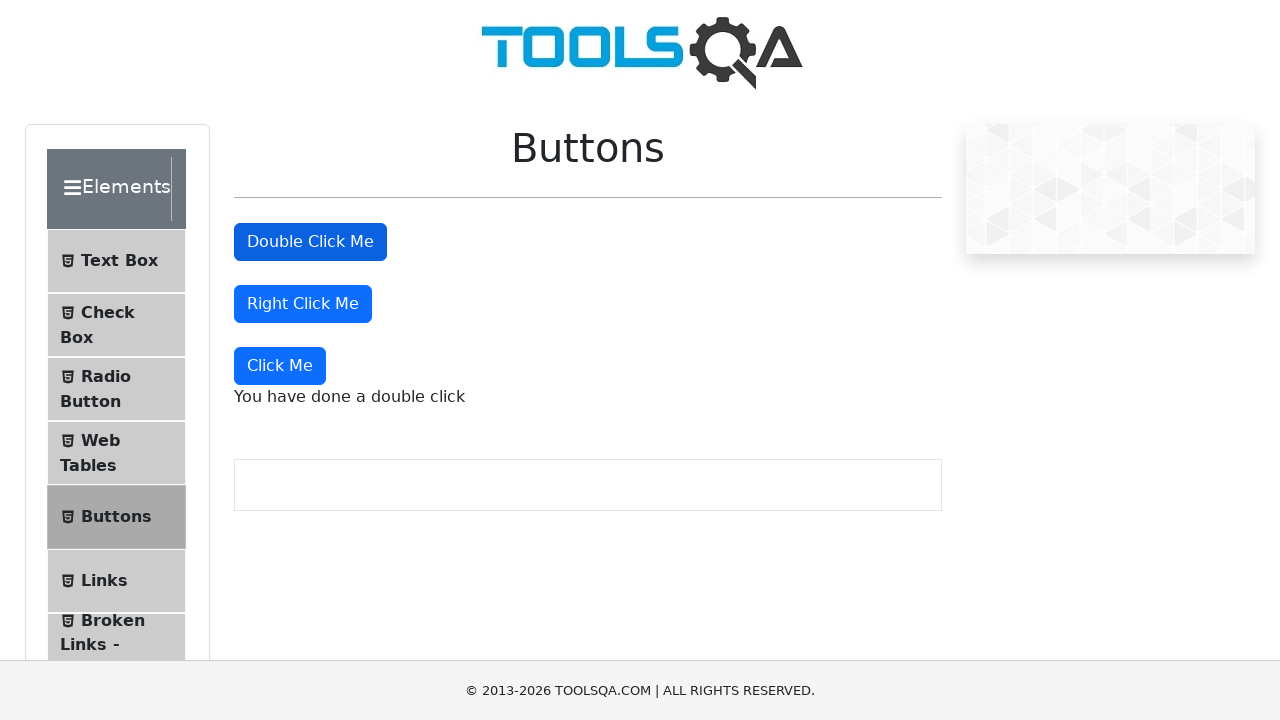

Double-click success message appeared
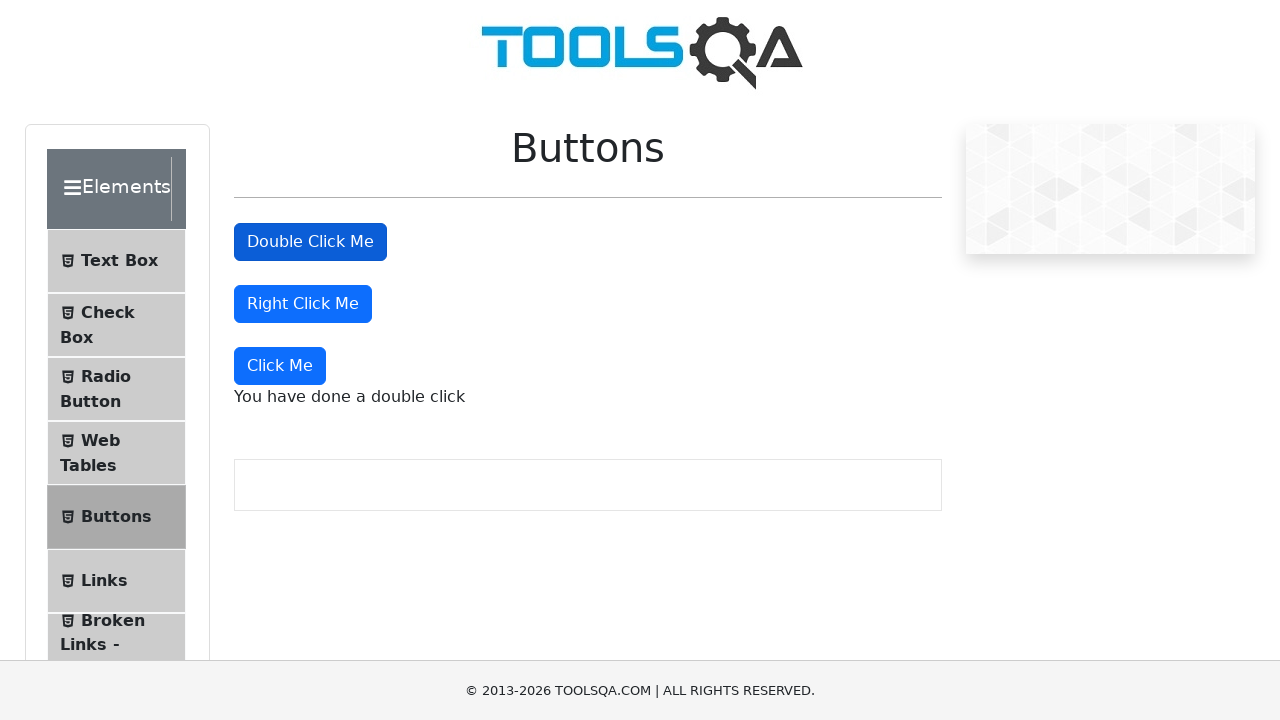

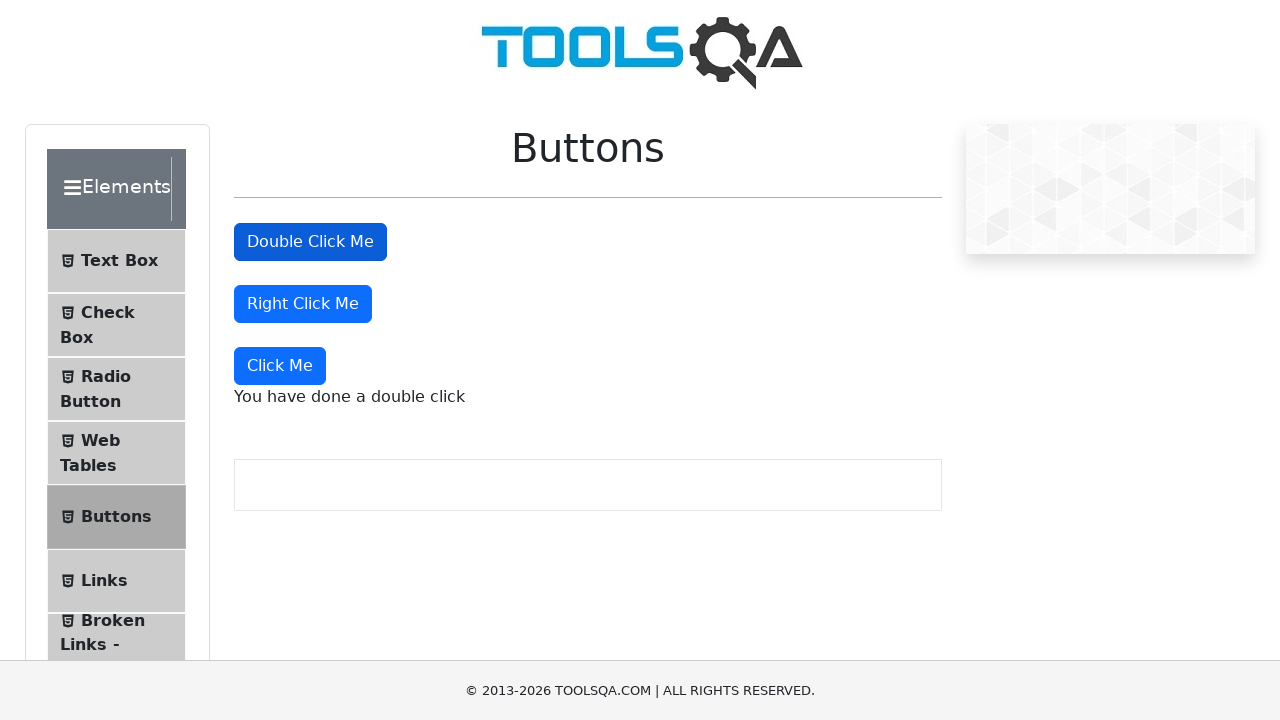